Tests that edits are cancelled when pressing Escape key

Starting URL: https://demo.playwright.dev/todomvc

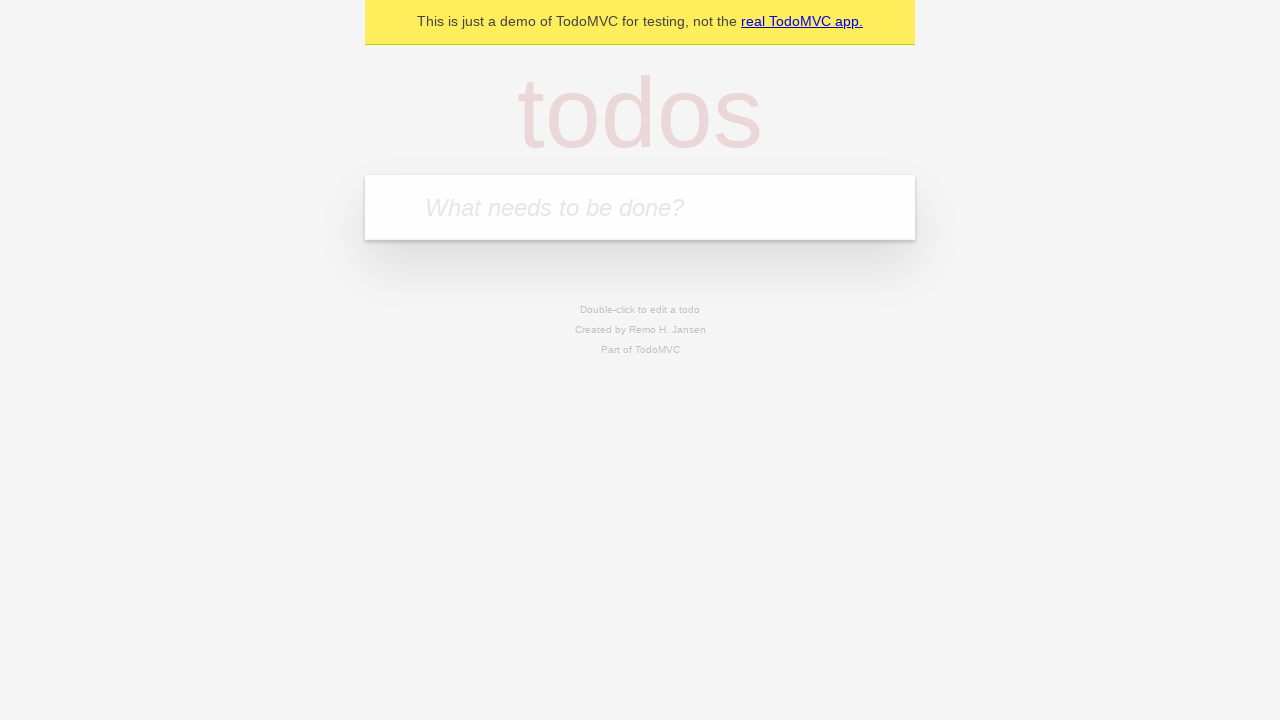

Filled new todo field with 'buy some cheese' on internal:attr=[placeholder="What needs to be done?"i]
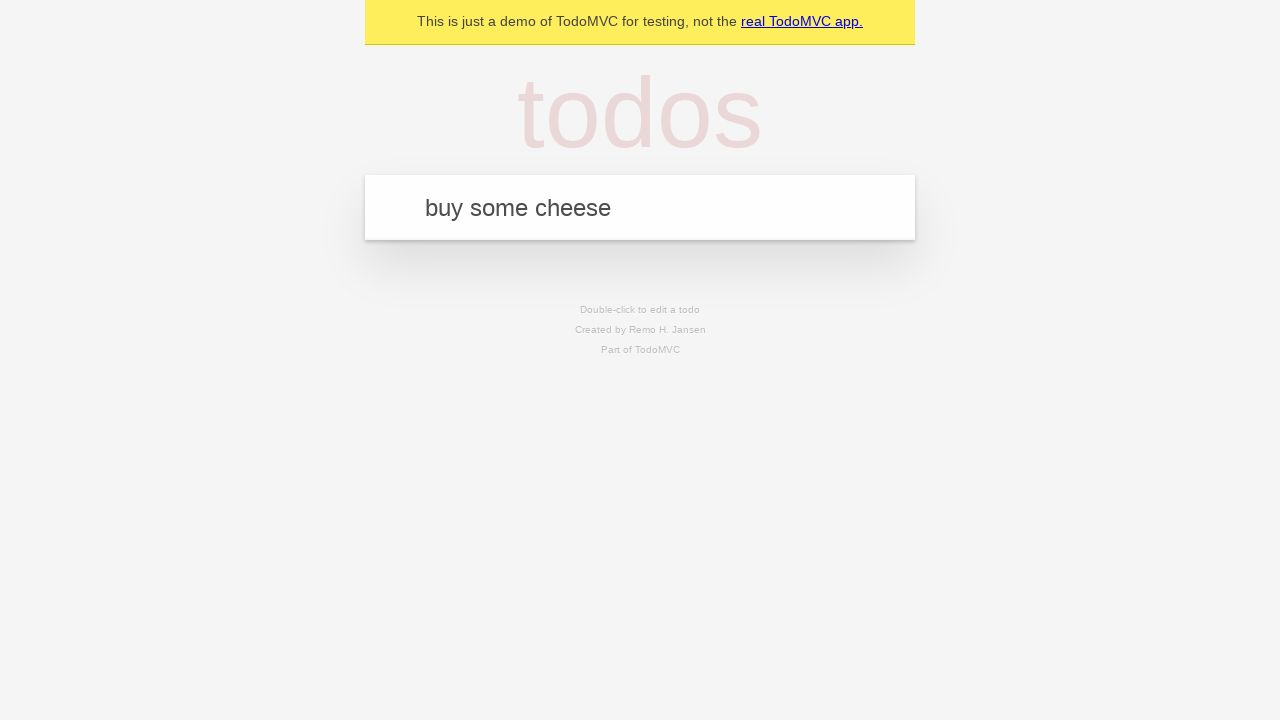

Pressed Enter to create todo 'buy some cheese' on internal:attr=[placeholder="What needs to be done?"i]
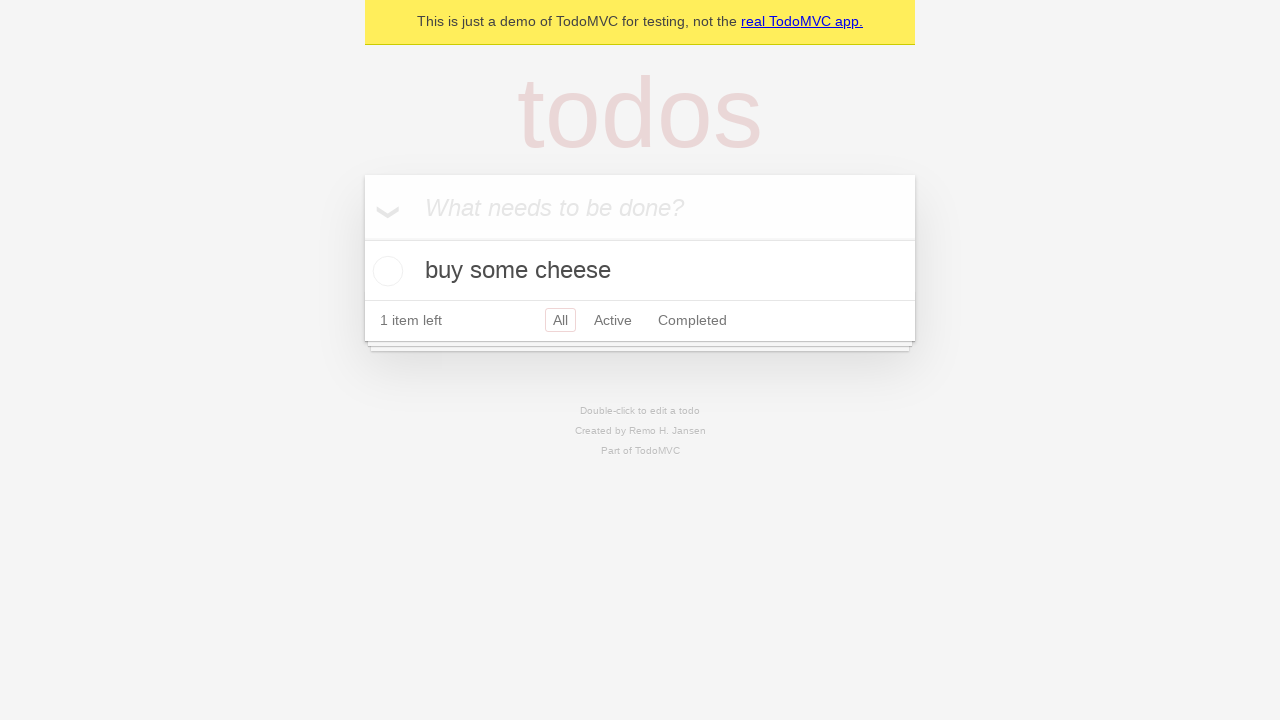

Filled new todo field with 'feed the cat' on internal:attr=[placeholder="What needs to be done?"i]
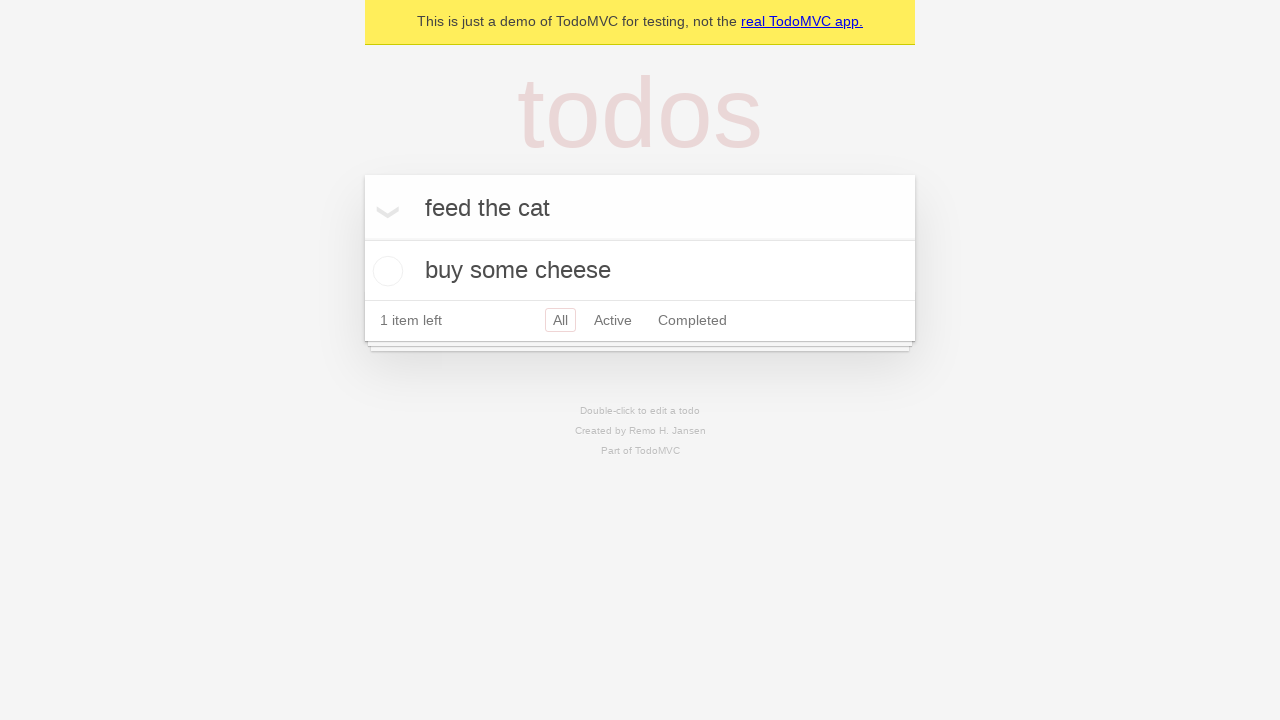

Pressed Enter to create todo 'feed the cat' on internal:attr=[placeholder="What needs to be done?"i]
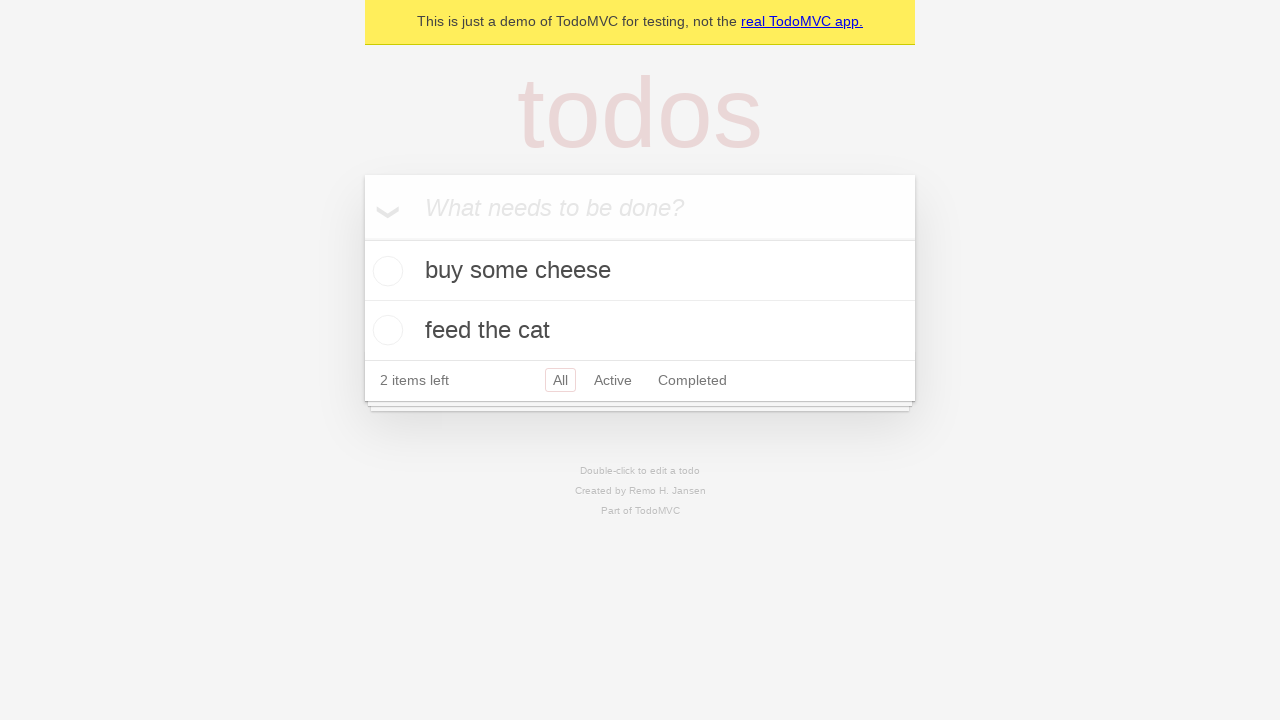

Filled new todo field with 'book a doctors appointment' on internal:attr=[placeholder="What needs to be done?"i]
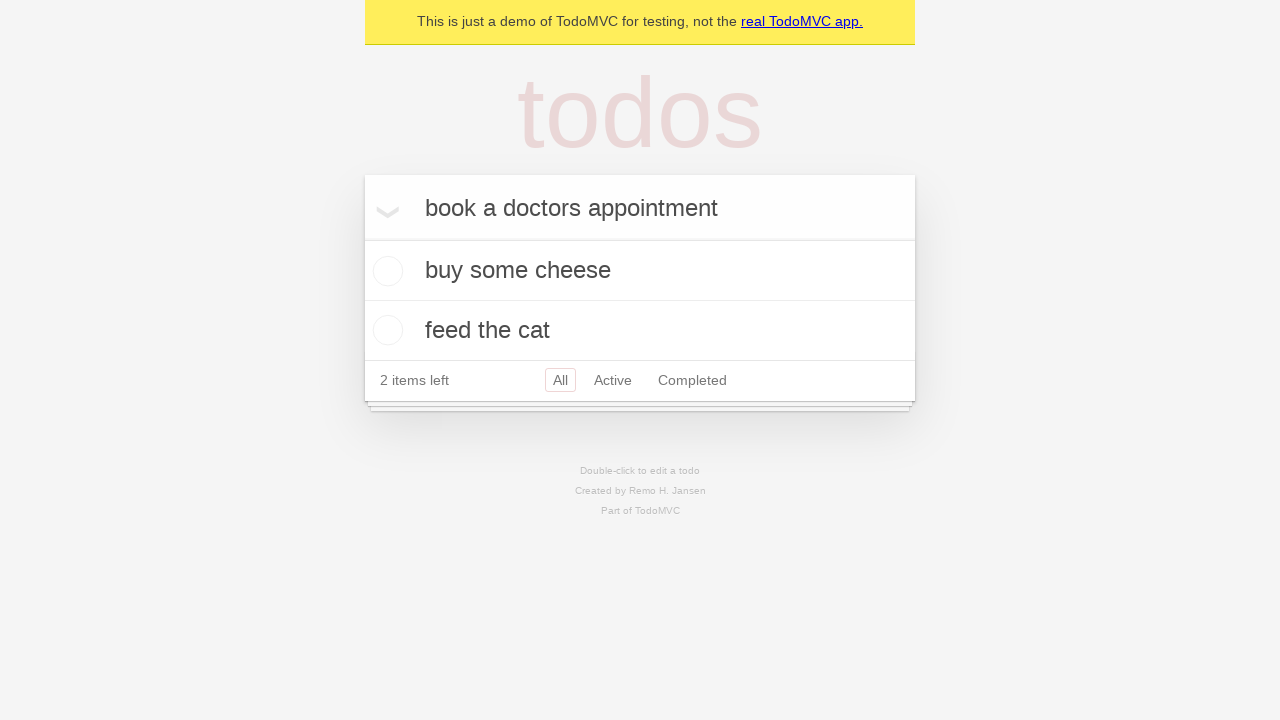

Pressed Enter to create todo 'book a doctors appointment' on internal:attr=[placeholder="What needs to be done?"i]
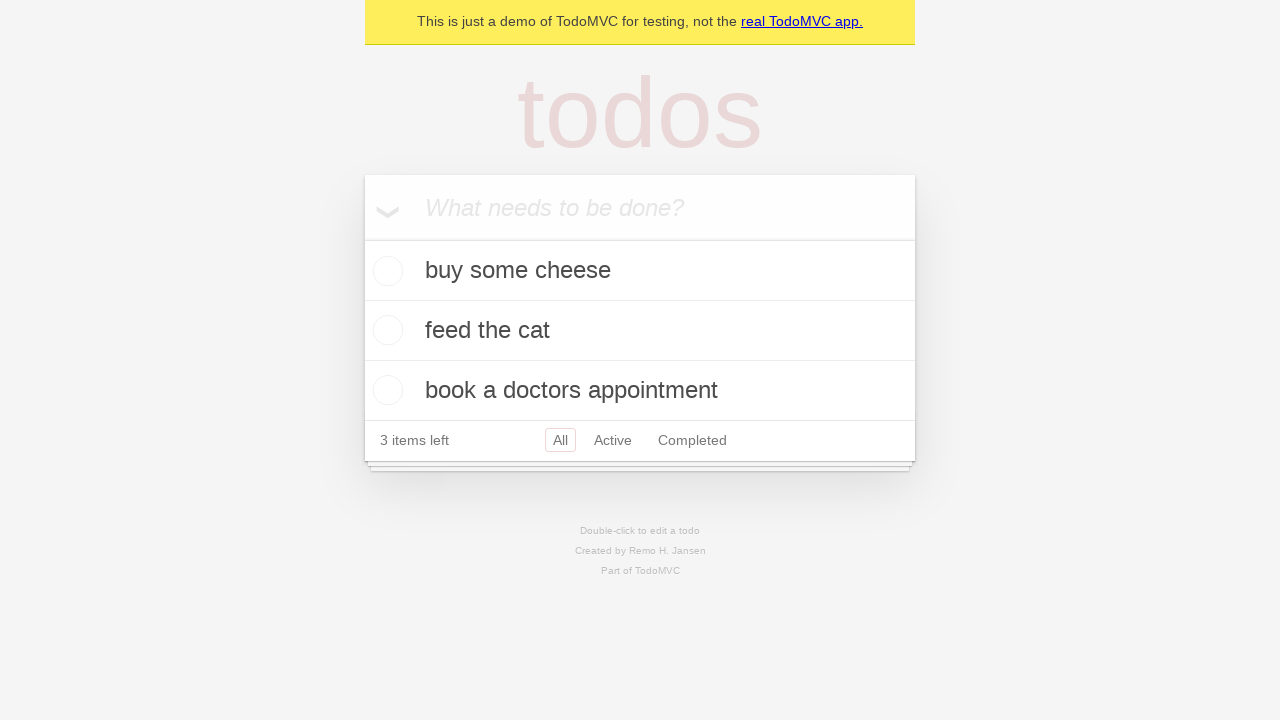

Double-clicked second todo item to enter edit mode at (640, 331) on internal:testid=[data-testid="todo-item"s] >> nth=1
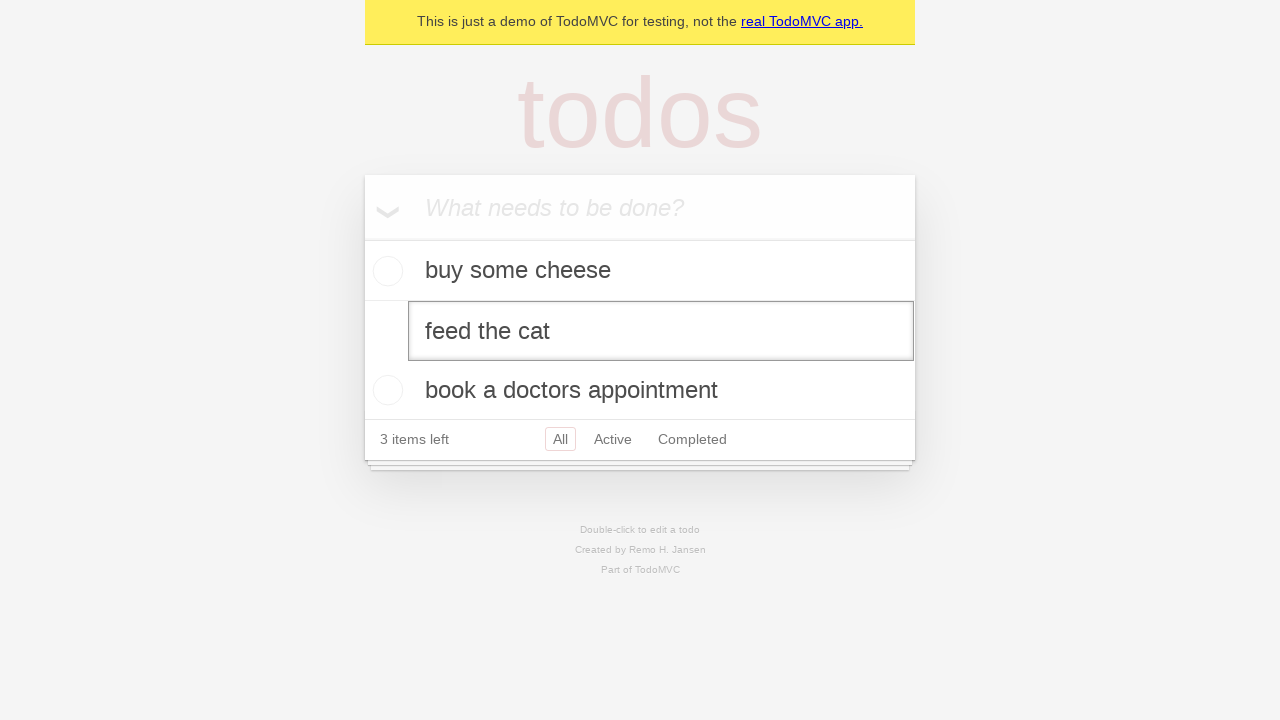

Filled edit field with 'buy some sausages' on internal:testid=[data-testid="todo-item"s] >> nth=1 >> internal:role=textbox[nam
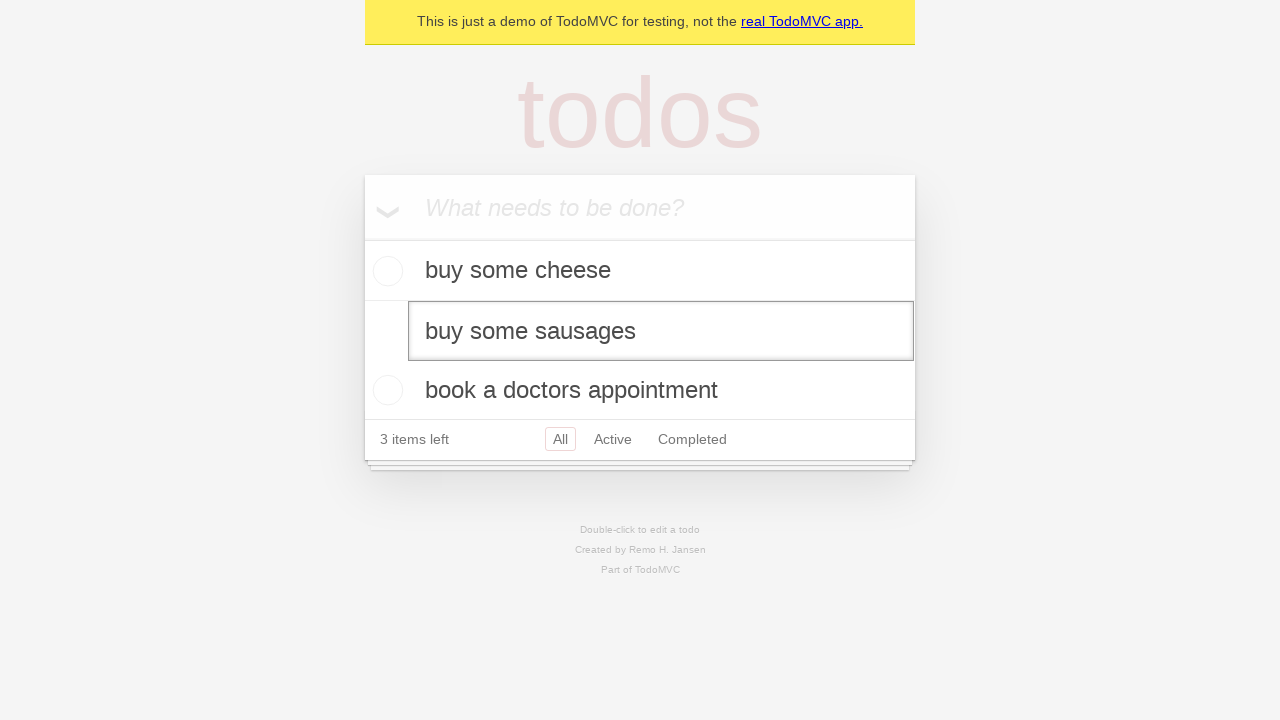

Pressed Escape key to cancel edit without saving on internal:testid=[data-testid="todo-item"s] >> nth=1 >> internal:role=textbox[nam
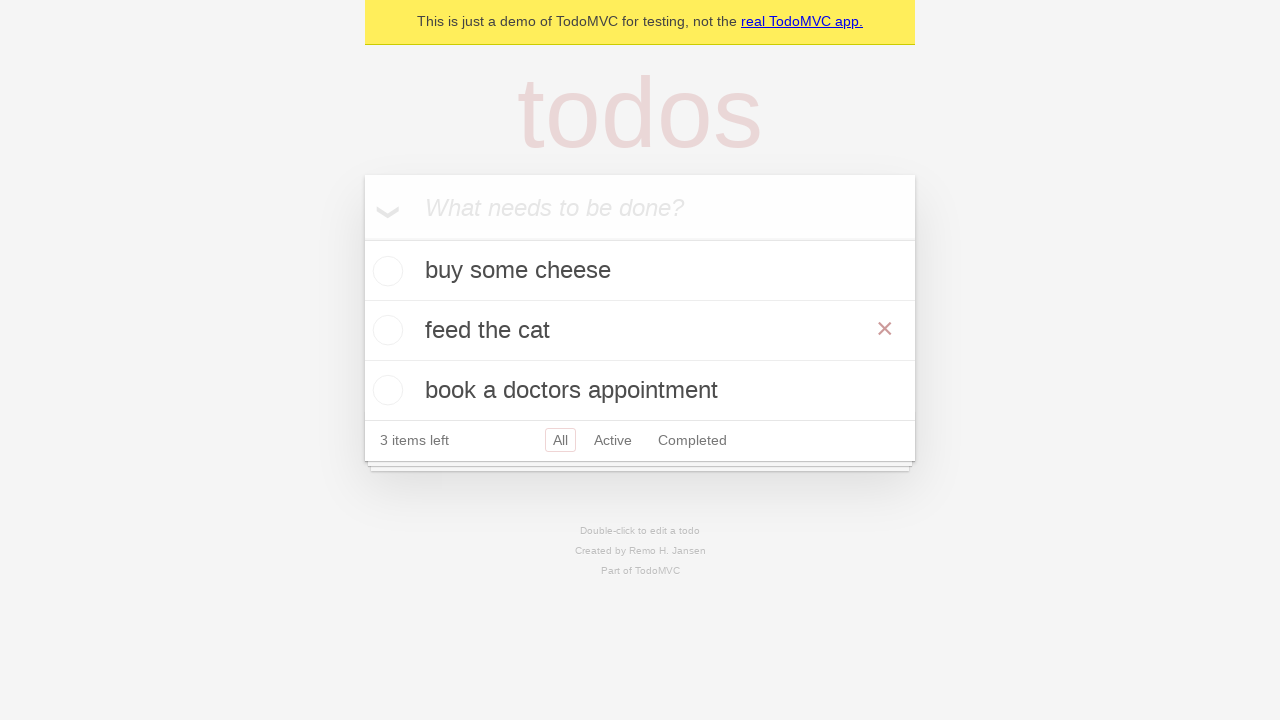

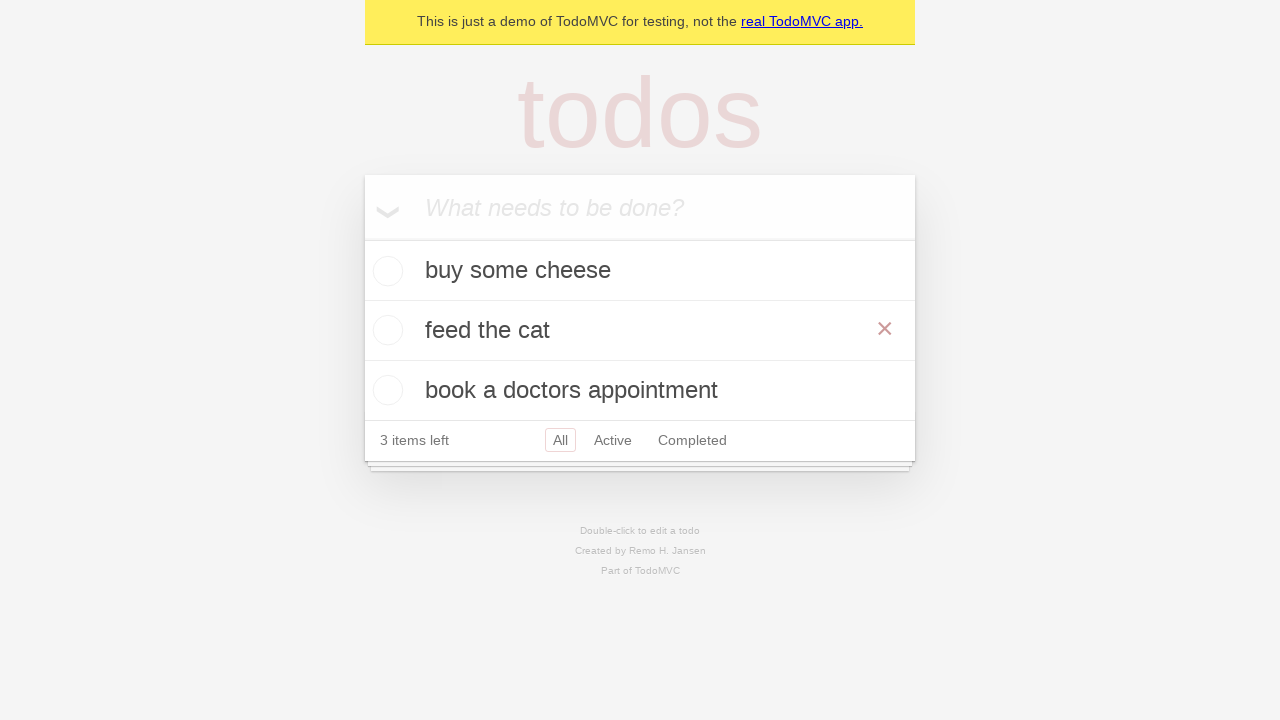